Demonstrates right-click context menu functionality by performing a right-click action on a specific element

Starting URL: https://swisnl.github.io/jQuery-contextMenu/demo.html

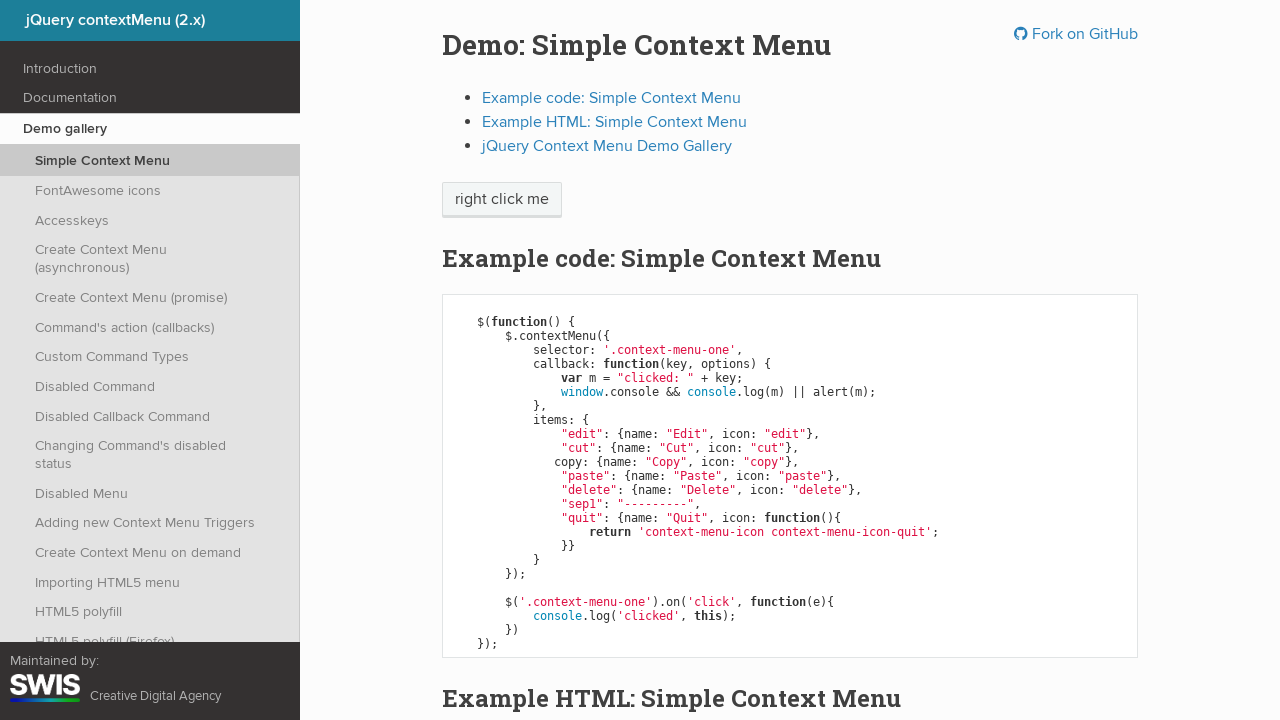

Located the 'right click me' element
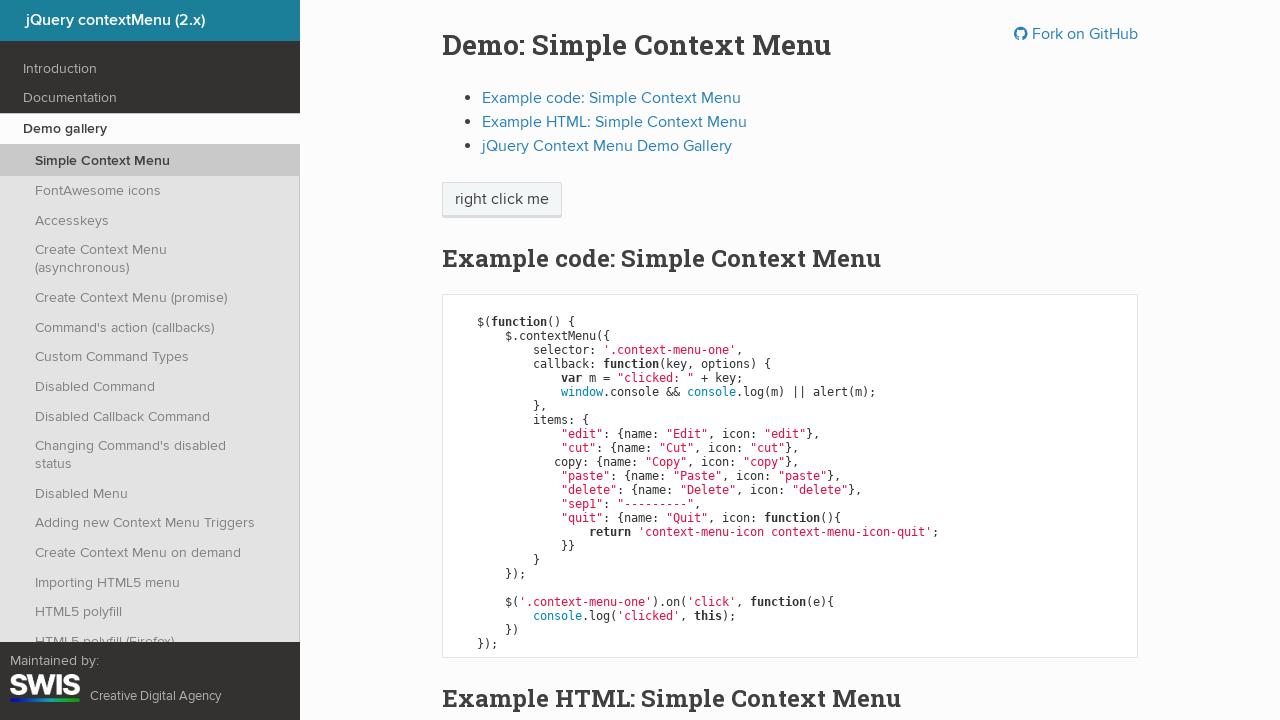

Performed right-click on the target element at (502, 200) on xpath=//span[text()='right click me']
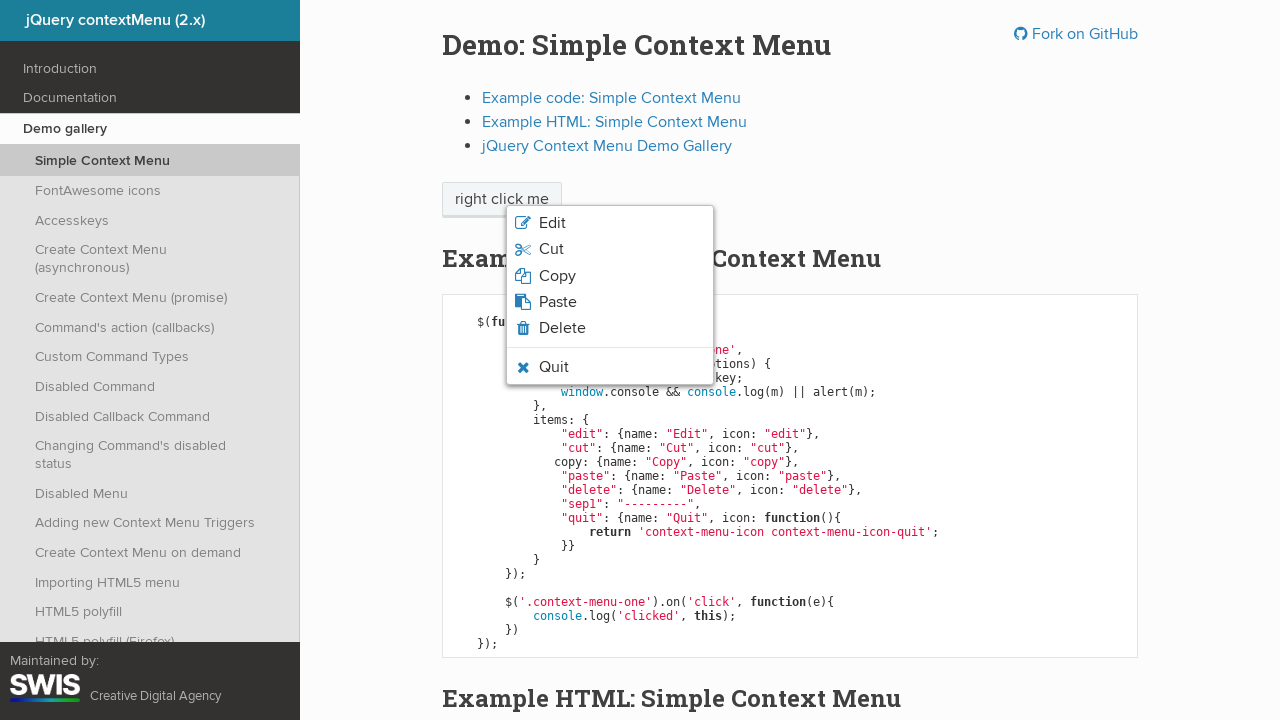

Waited for context menu to appear
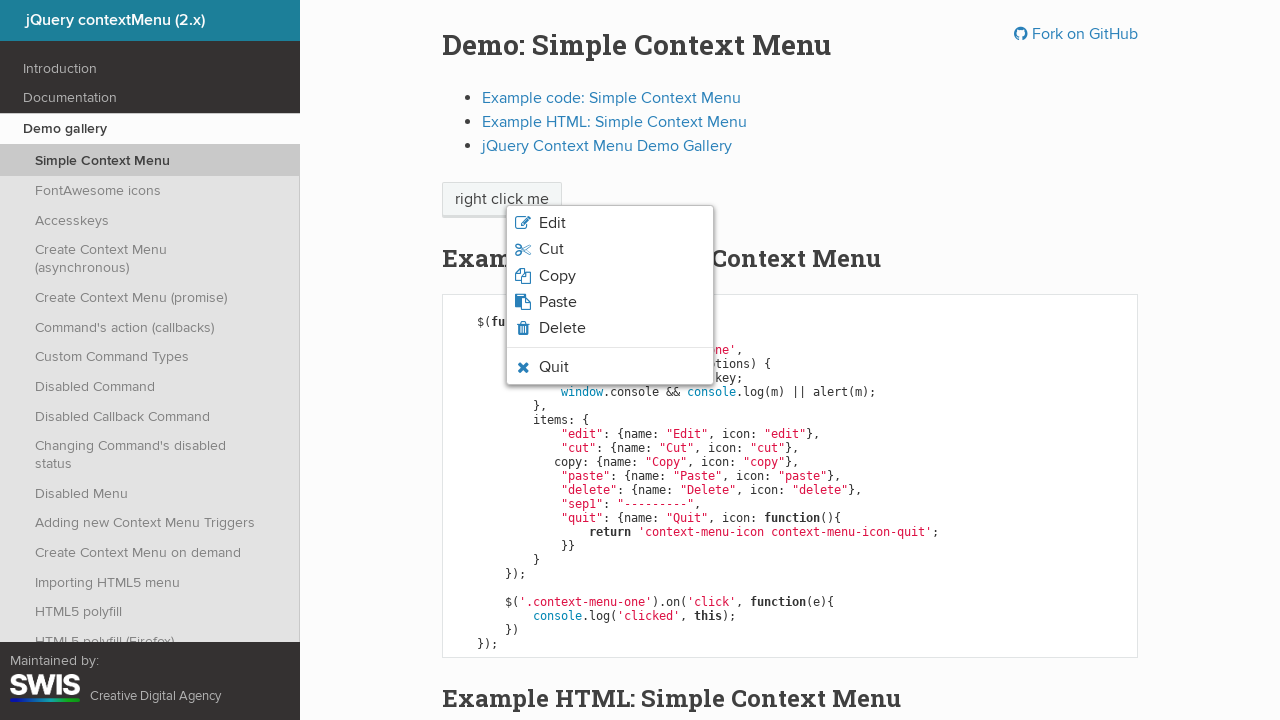

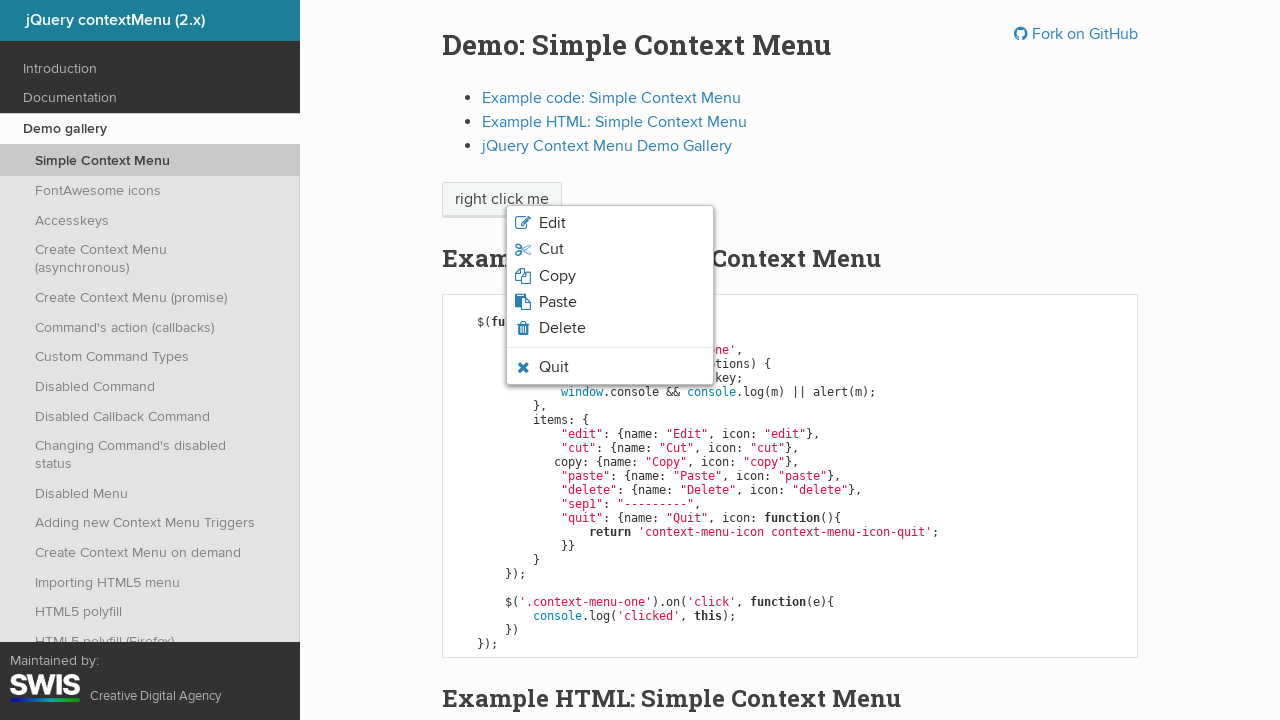